Navigates to RedBus website to verify the page loads successfully

Starting URL: https://www.redbus.in/

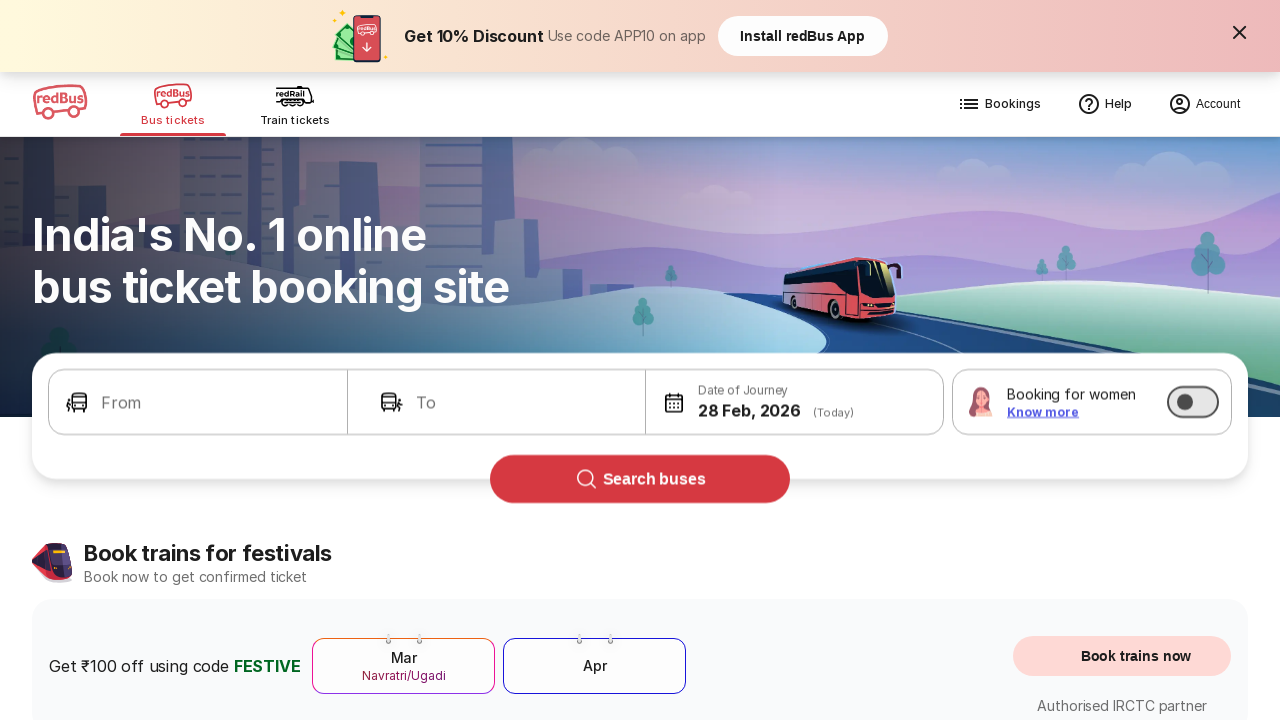

Waited for RedBus website to load (domcontentloaded state)
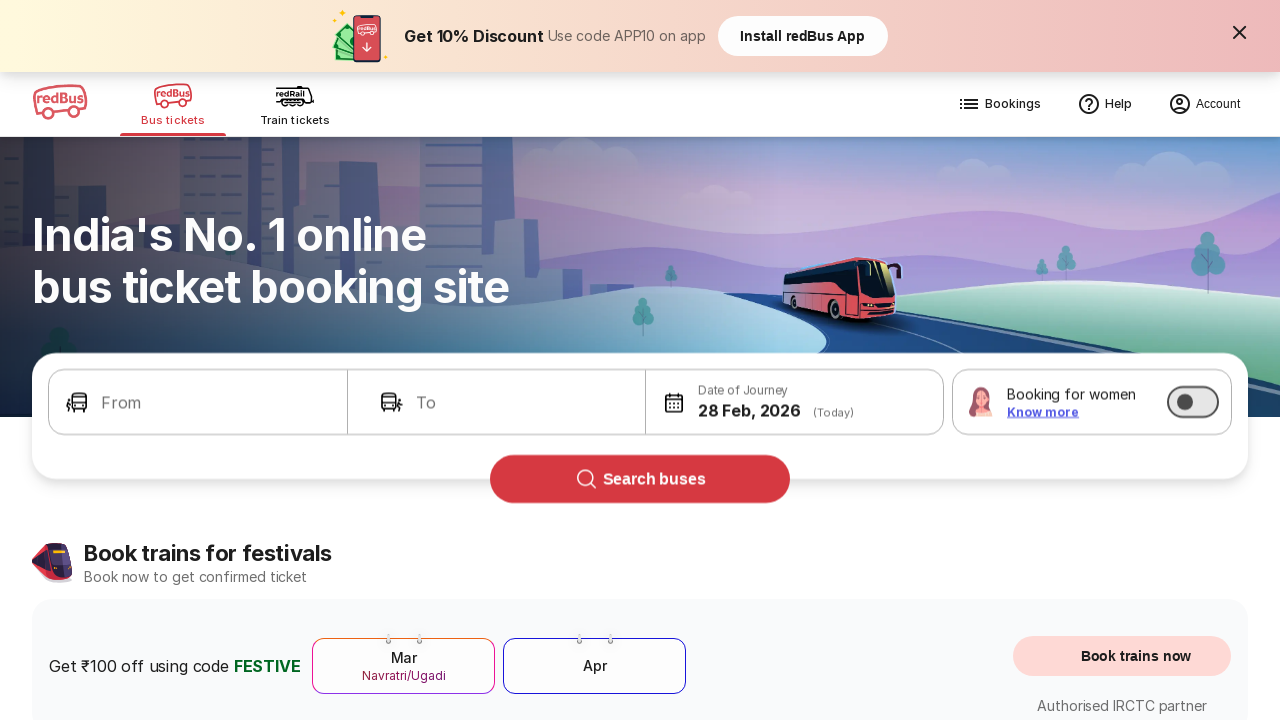

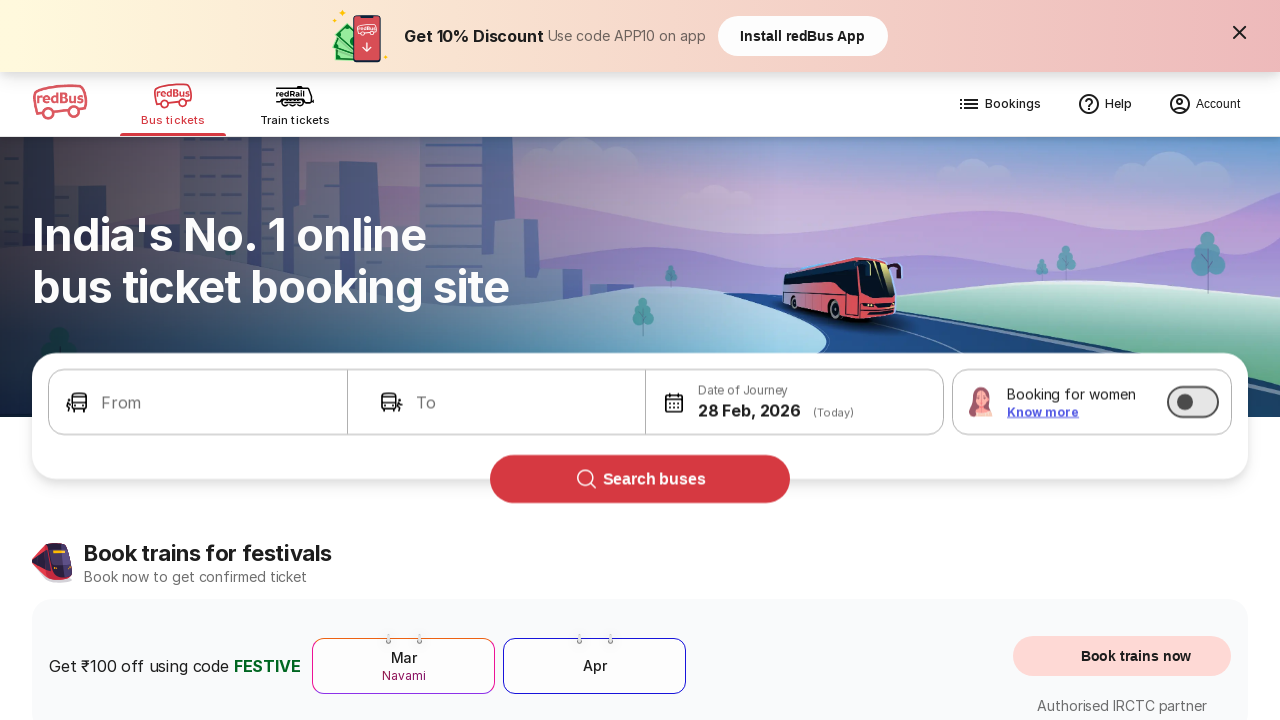